Tests selecting the "Yes" radio button and verifying the selection is displayed correctly

Starting URL: https://demoqa.com

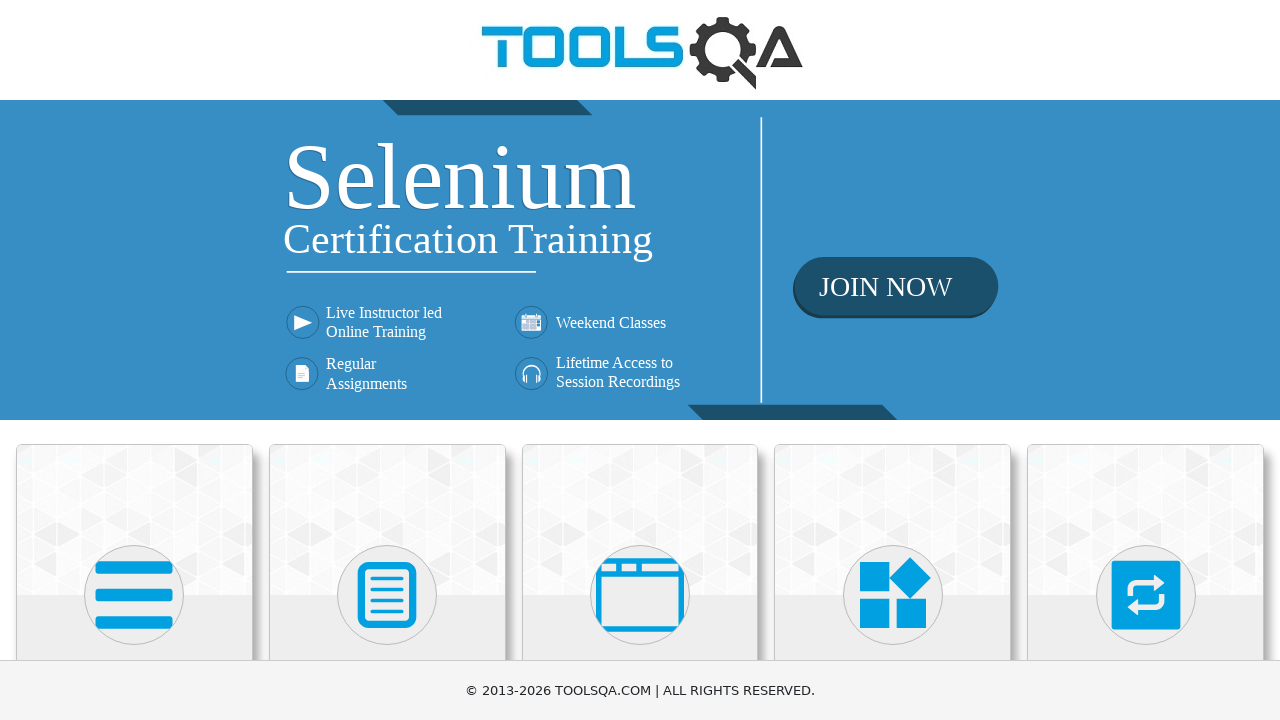

Clicked on Elements card at (134, 520) on xpath=//div[1][@class='card mt-4 top-card']
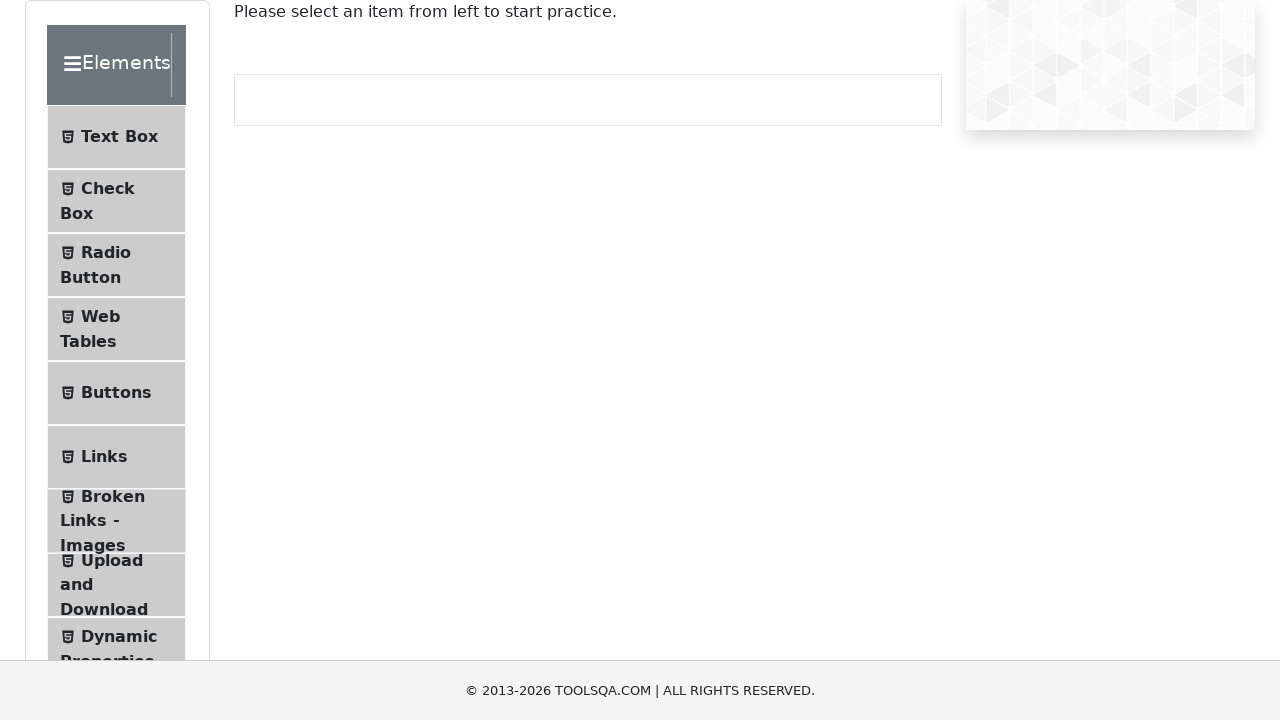

Clicked on Radio Button menu item at (116, 265) on #item-2
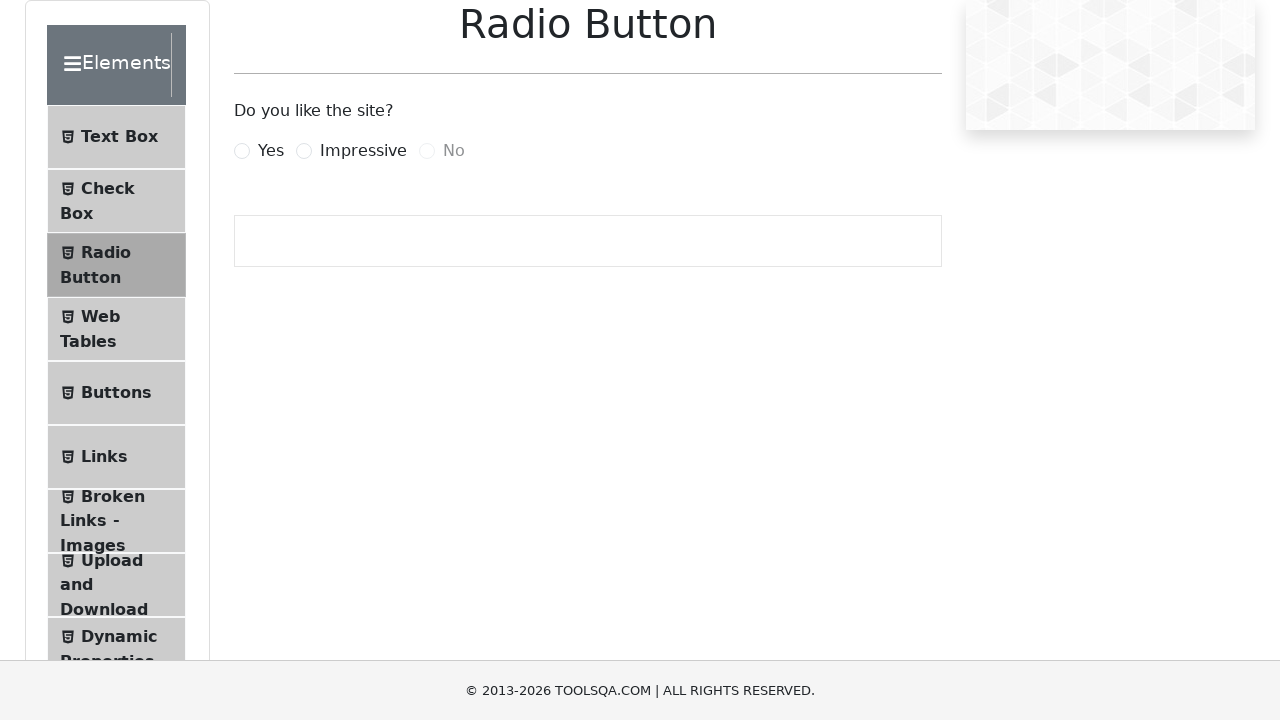

Clicked the Yes radio button using JavaScript
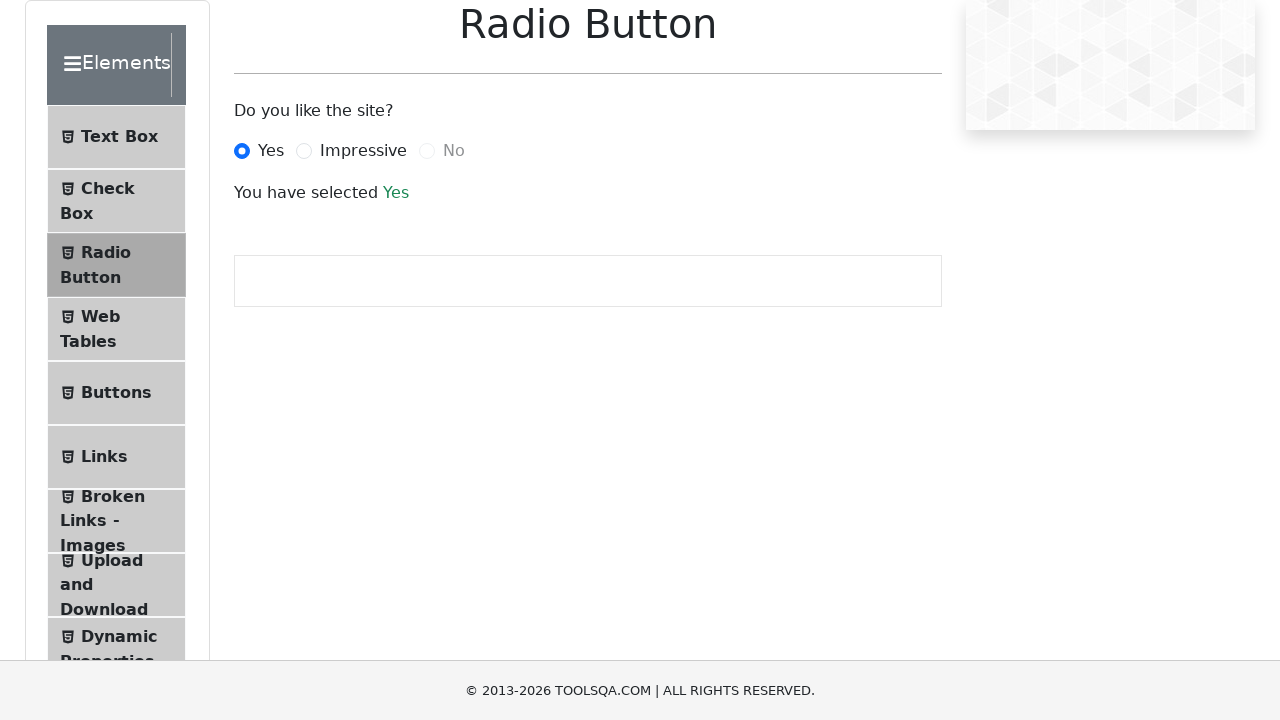

Waited for selection result text to appear
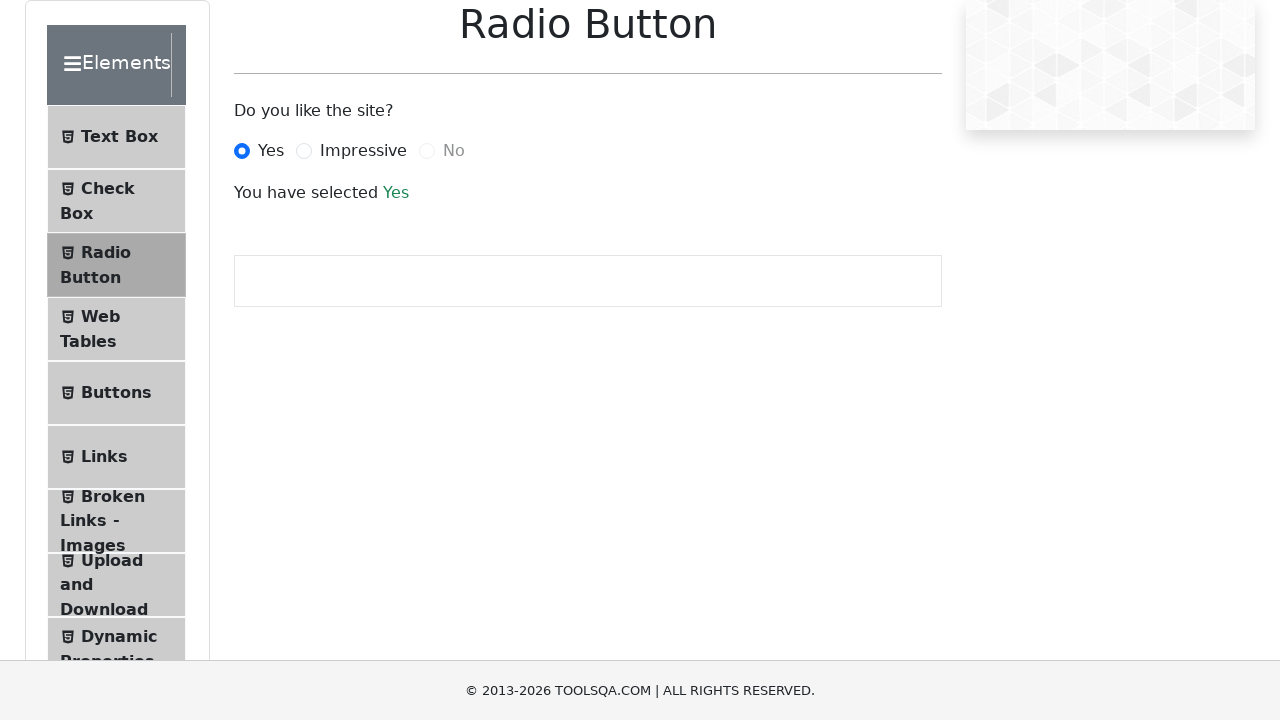

Located the success text element
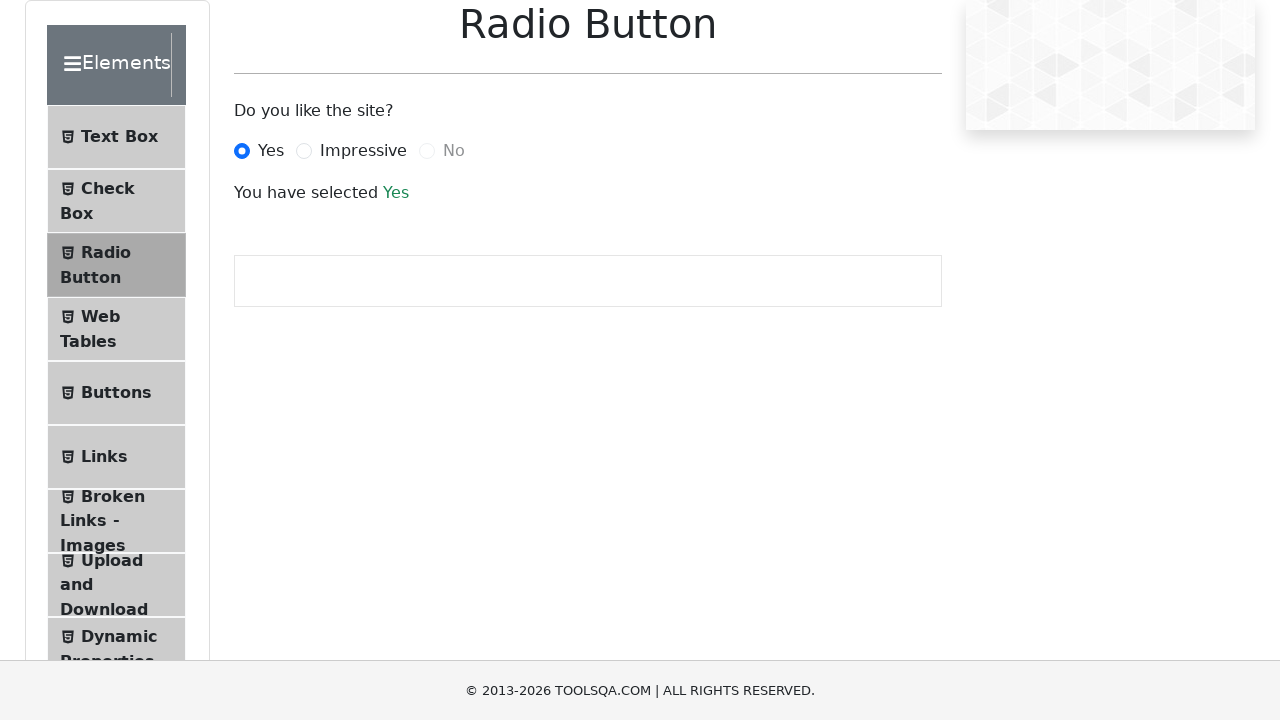

Verified that 'Yes' radio button selection is displayed correctly
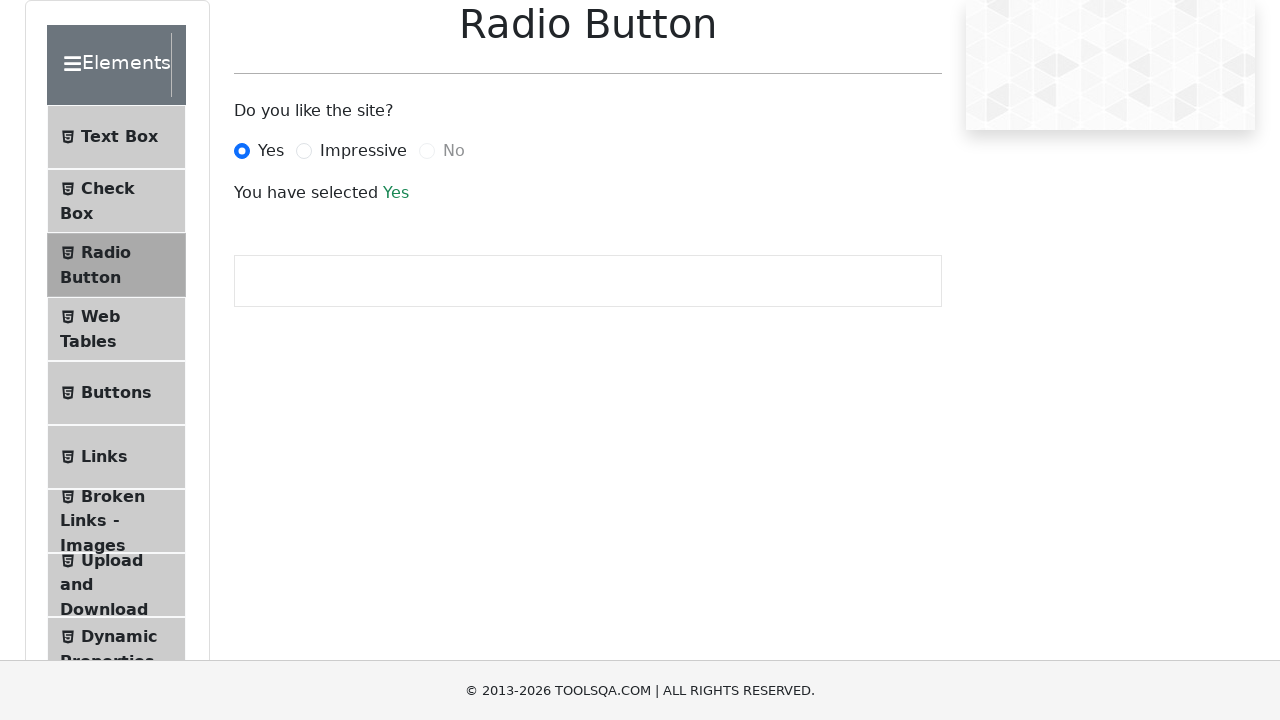

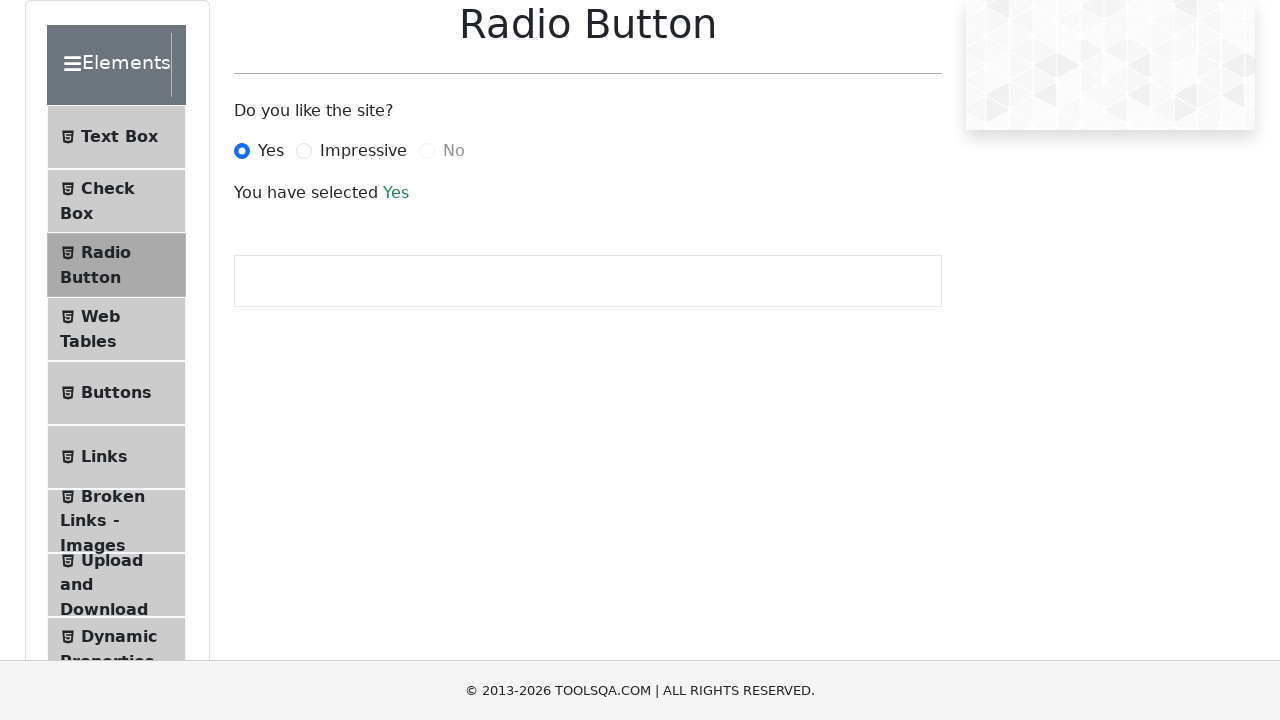